Tests dynamic controls on the-internet.herokuapp.com by clicking a checkbox, removing it, then enabling and disabling an input field to verify dynamic element manipulation.

Starting URL: https://the-internet.herokuapp.com/dynamic_controls

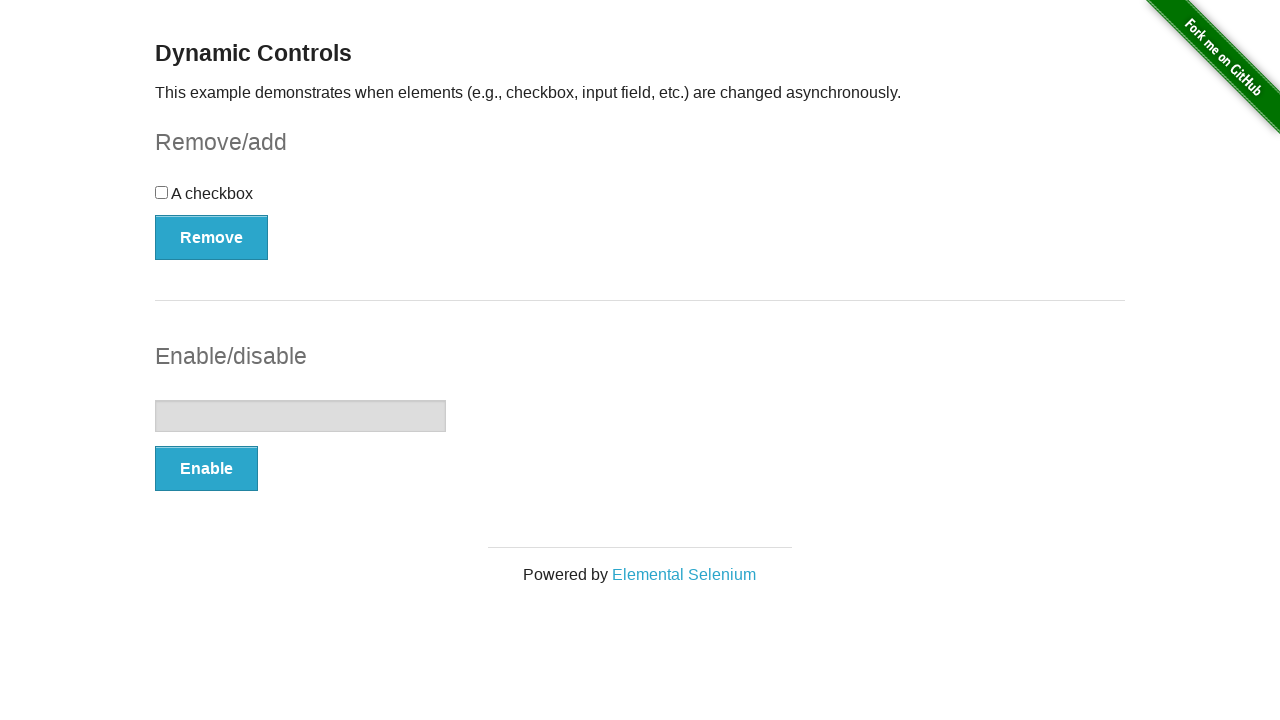

Clicked the checkbox to select it at (162, 192) on xpath=//*[@id='checkbox']/input
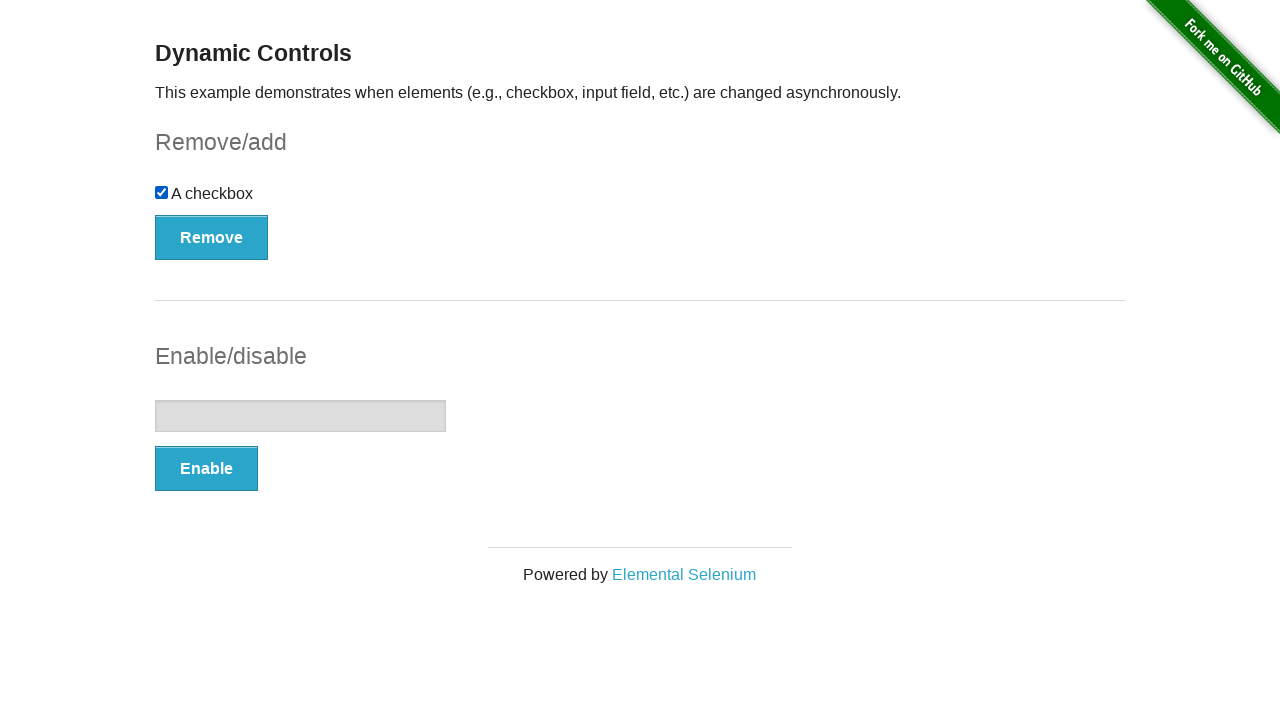

Clicked the Remove button to remove the checkbox at (212, 237) on xpath=//*[@id='checkbox-example']/button
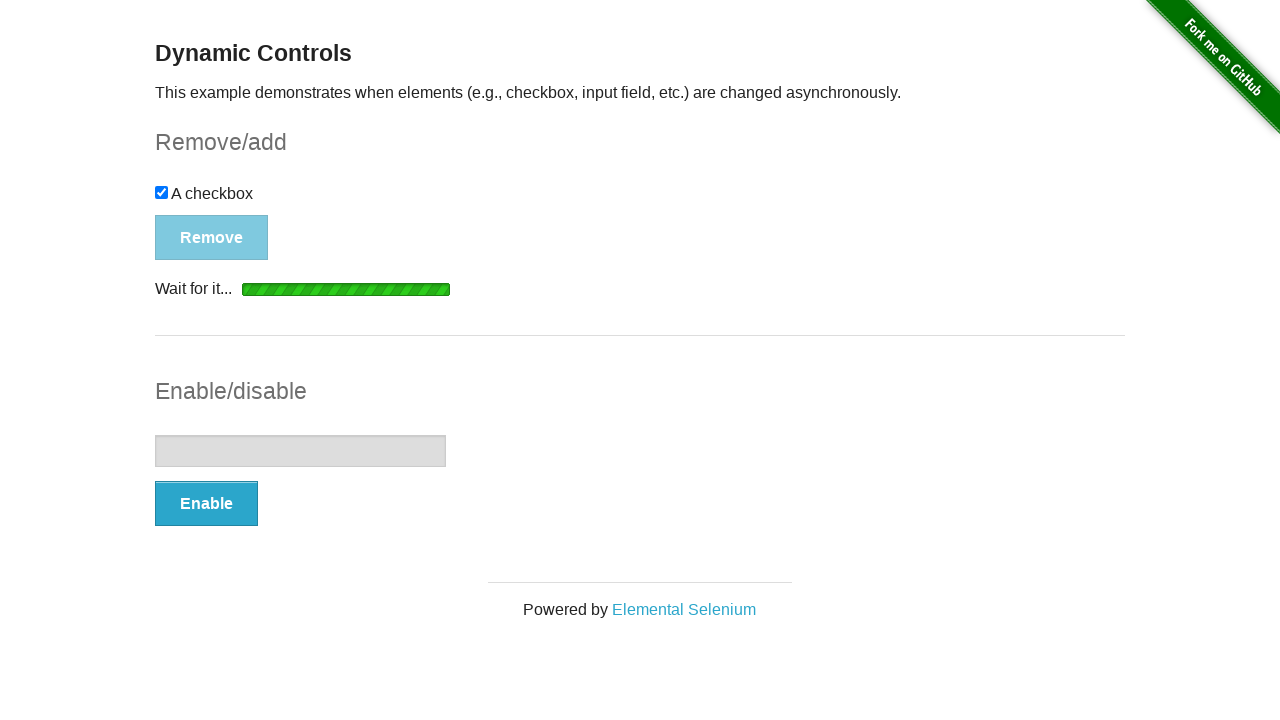

Checkbox removed and message appeared confirming removal
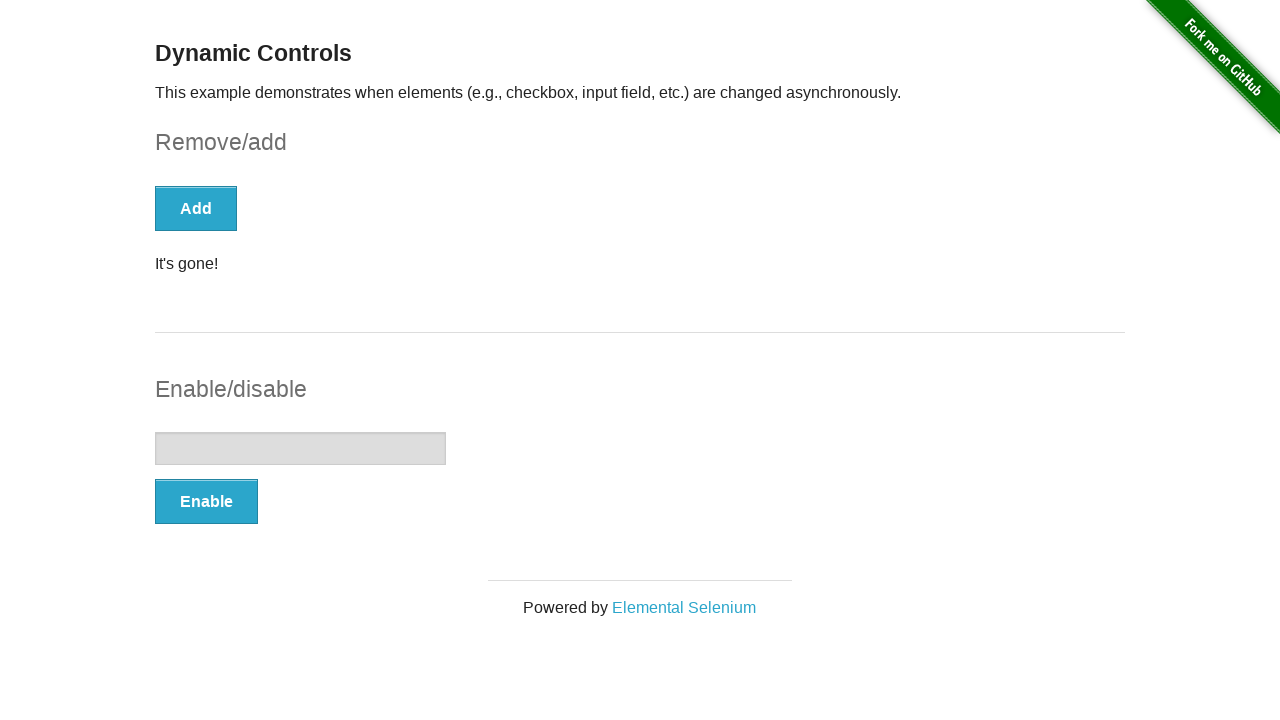

Clicked the Enable button for the input field at (206, 501) on xpath=//*[@id='input-example']/button
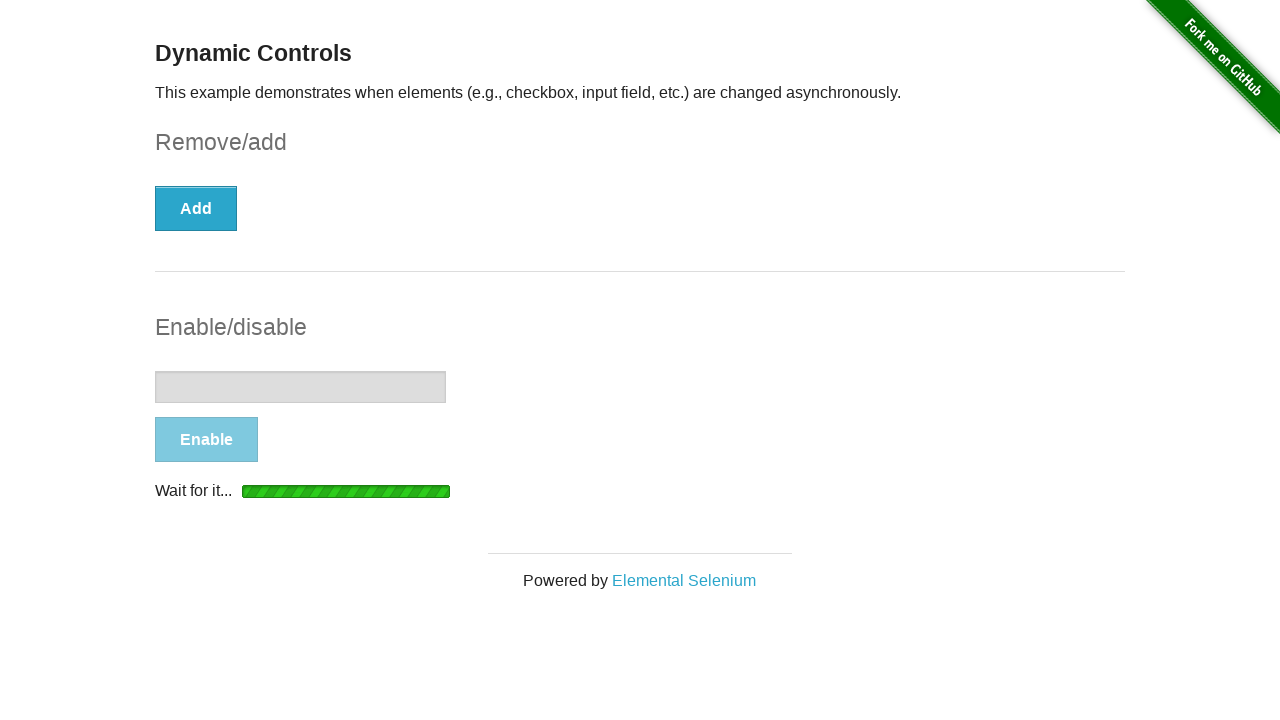

Input field enabled and message appeared confirming enablement
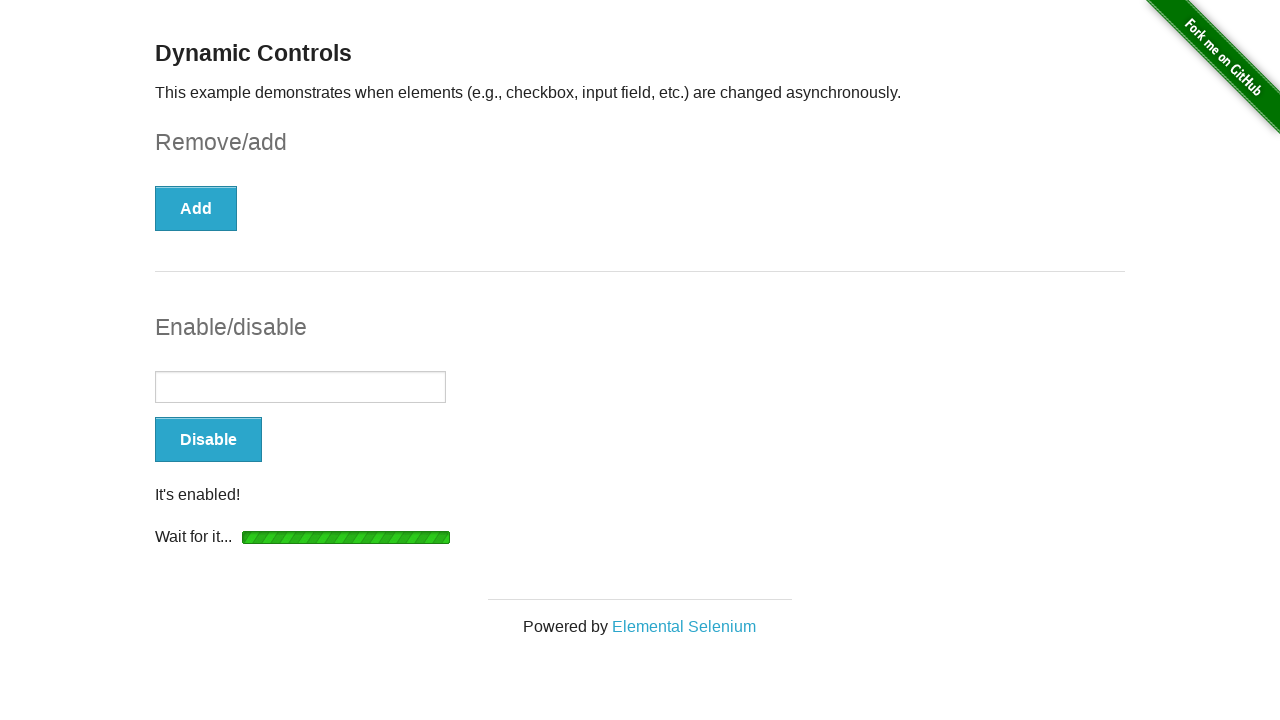

Clicked the Disable button for the input field at (208, 440) on xpath=//*[@id='input-example']/button
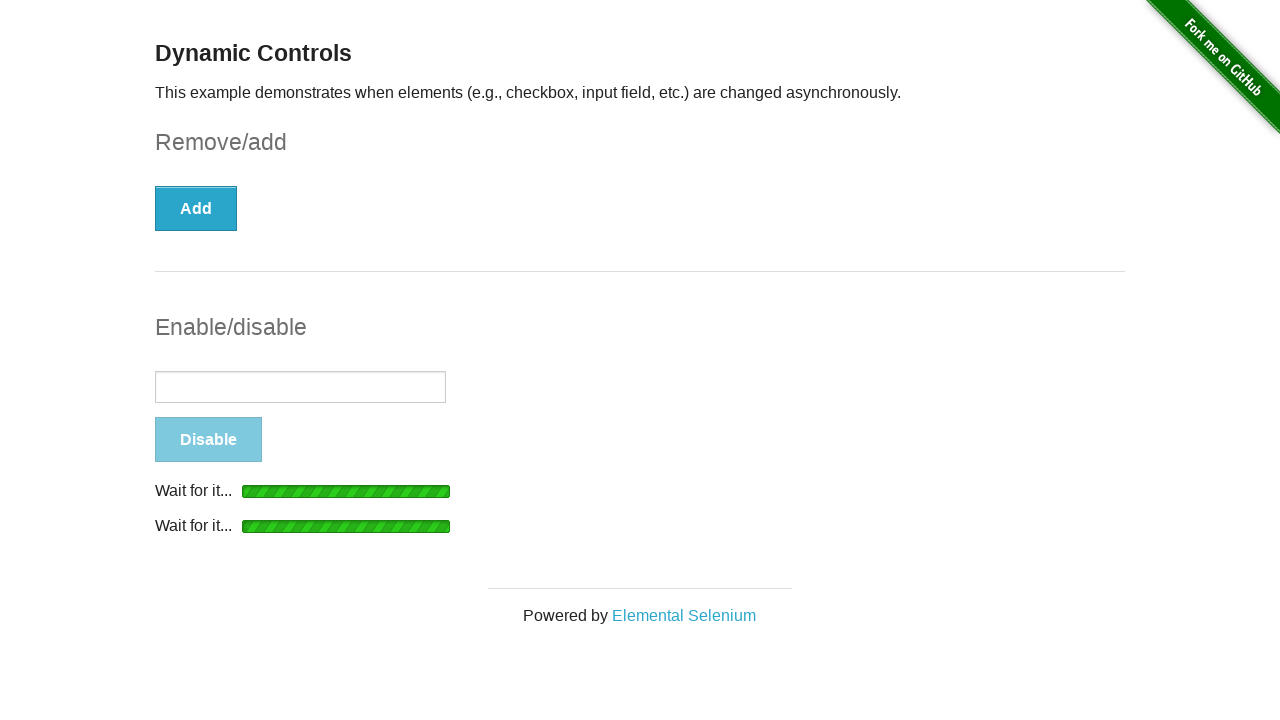

Input field disabled and message appeared confirming disablement
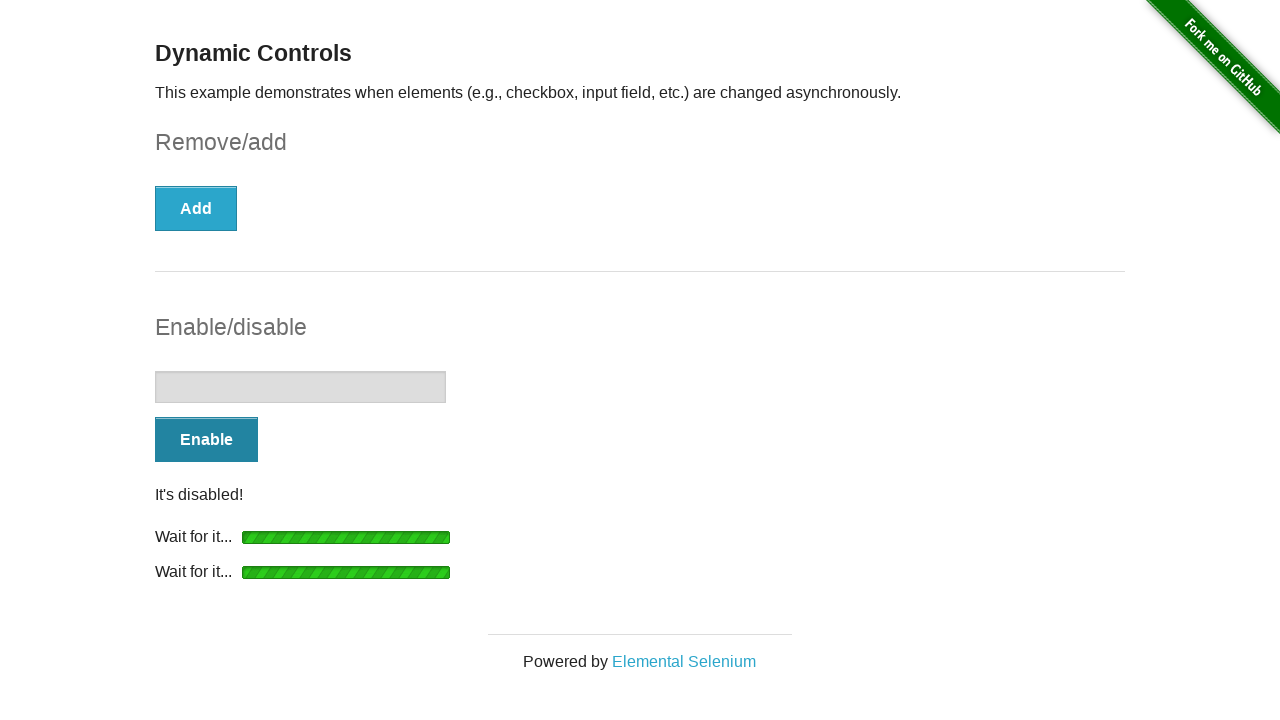

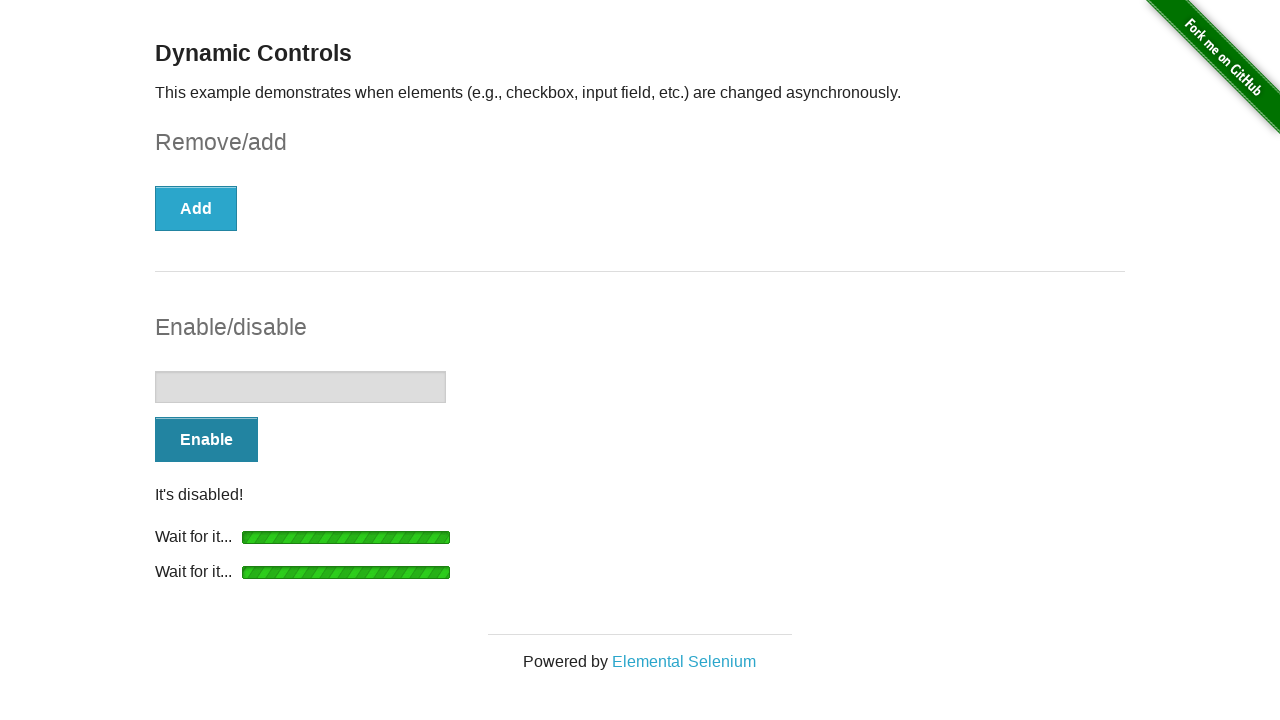